Tests jQuery UI dropdown selection by selecting different numeric values from a custom dropdown menu

Starting URL: https://jqueryui.com/resources/demos/selectmenu/default.html

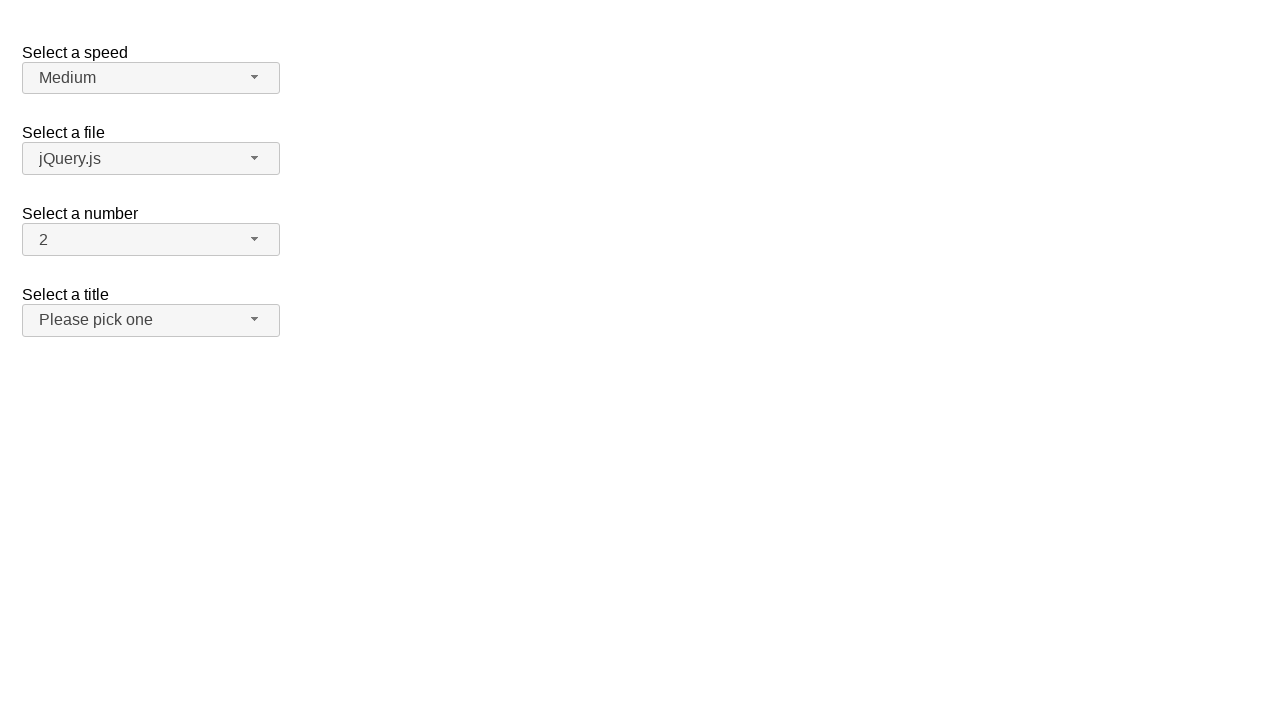

Clicked the number dropdown button to open menu at (151, 240) on span#number-button
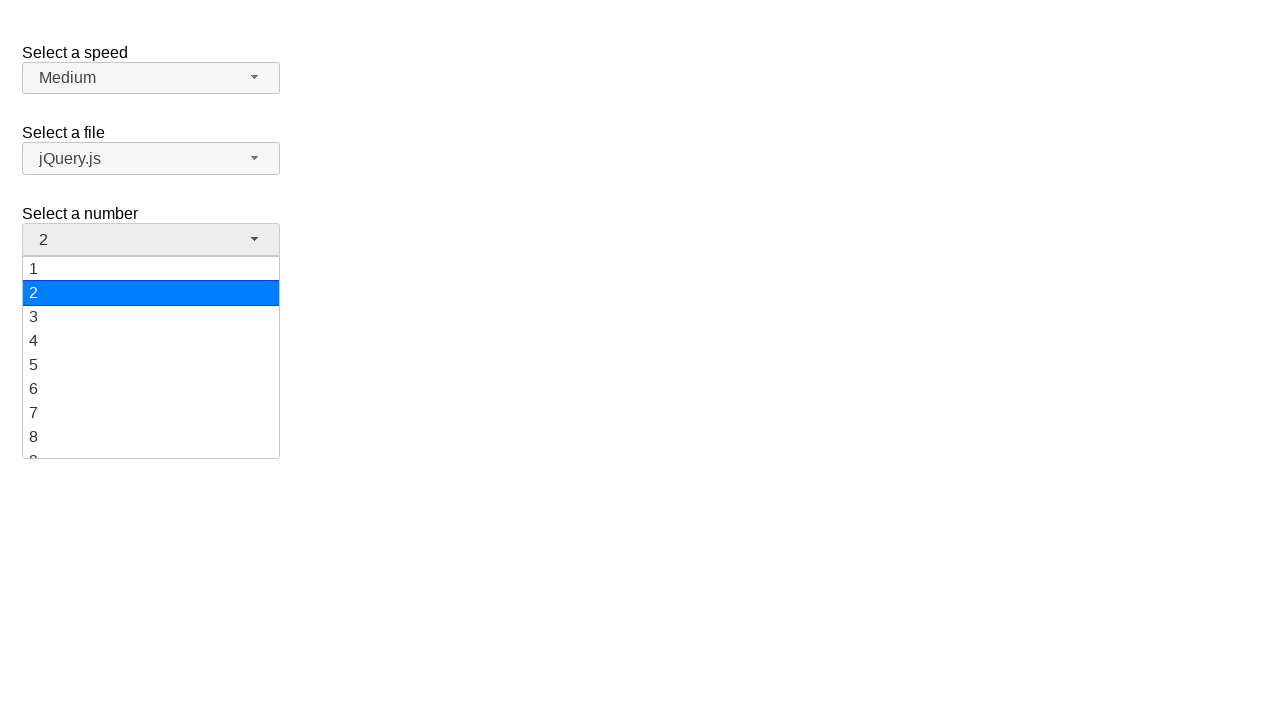

Selected value '10' from the dropdown menu at (151, 357) on ul#number-menu>li>div:text('10')
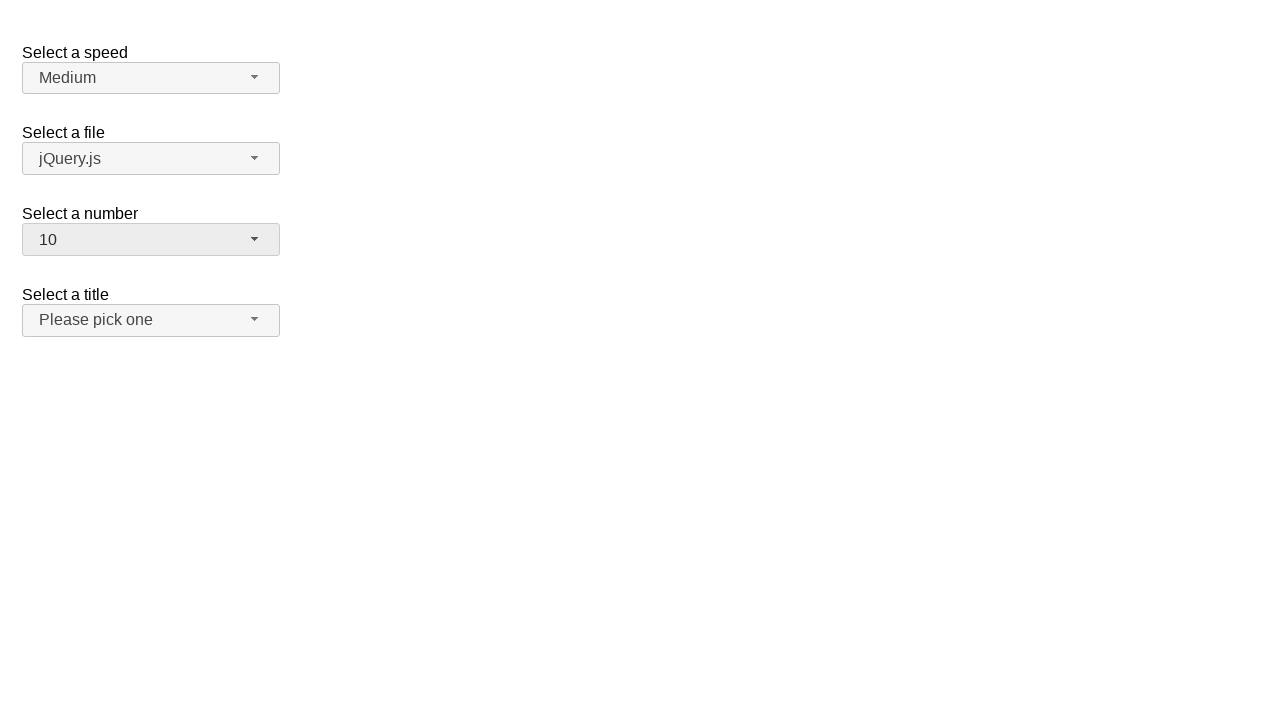

Verified that '10' is displayed as the selected value
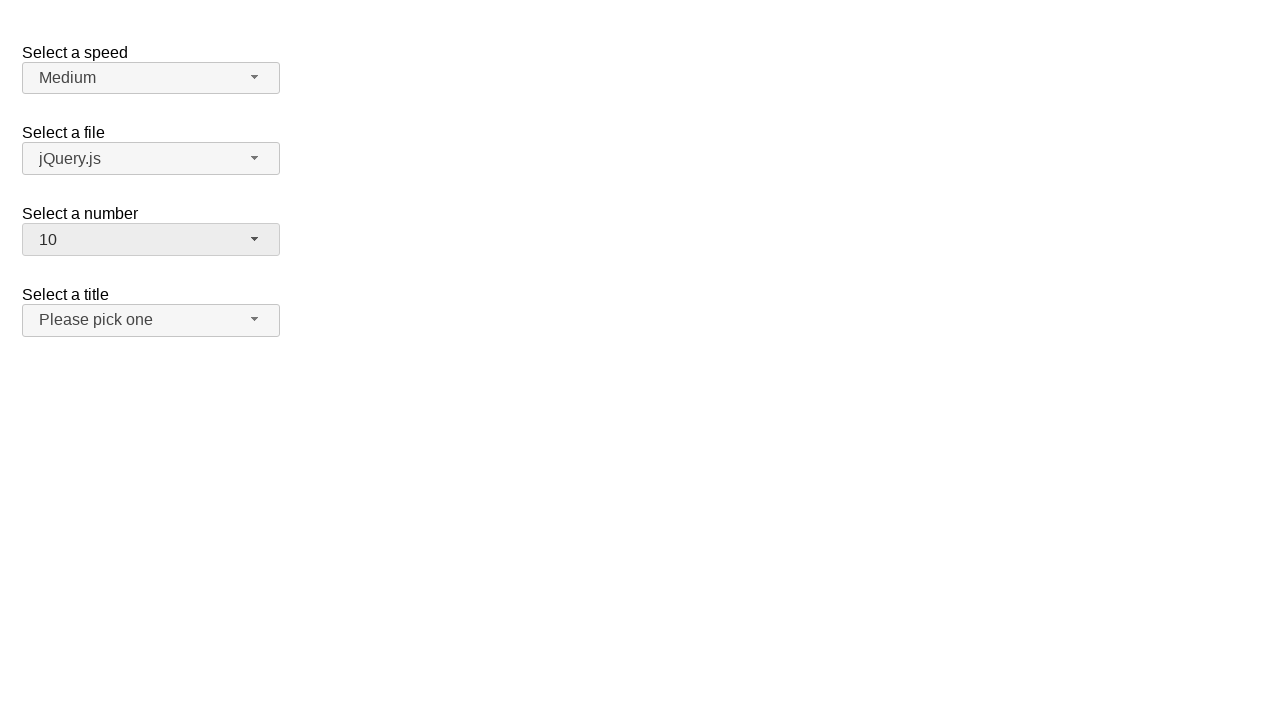

Clicked the number dropdown button to open menu again at (151, 240) on span#number-button
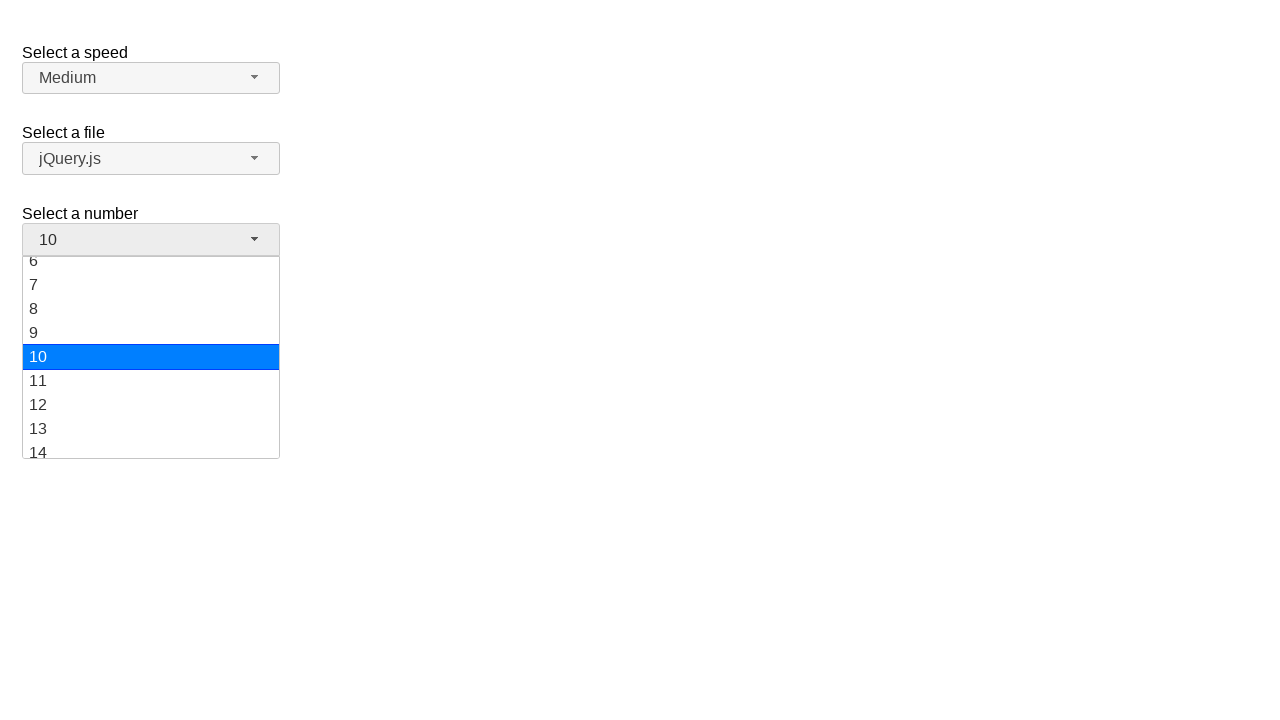

Selected value '19' from the dropdown menu at (151, 445) on ul#number-menu>li>div:text('19')
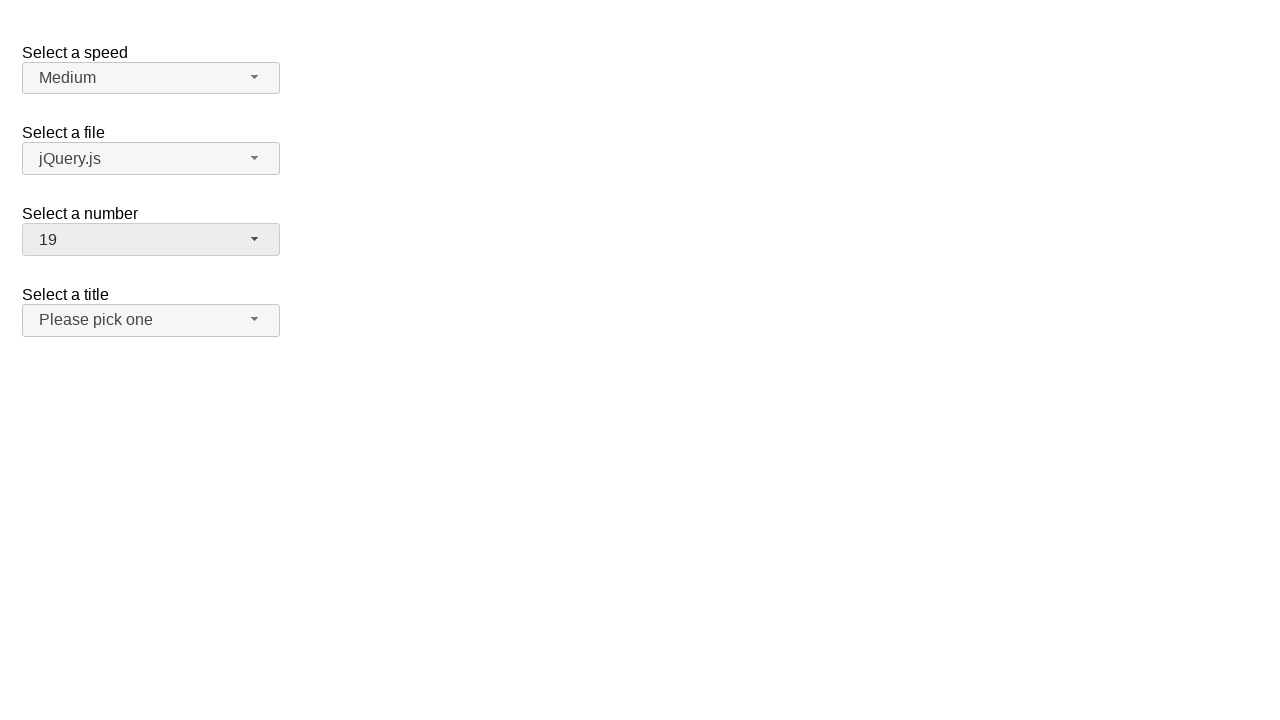

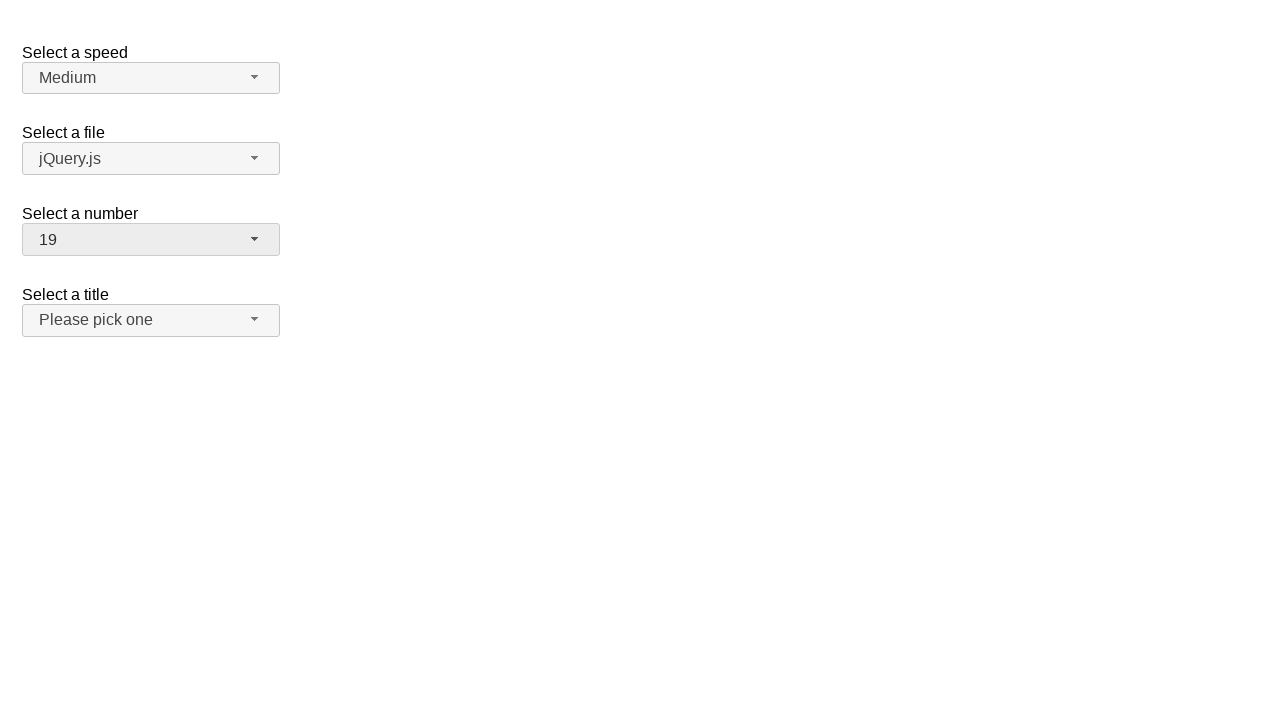